Tests the subscription functionality on the homepage by scrolling to the footer, entering an email address, and verifying the subscription success message

Starting URL: http://automationexercise.com

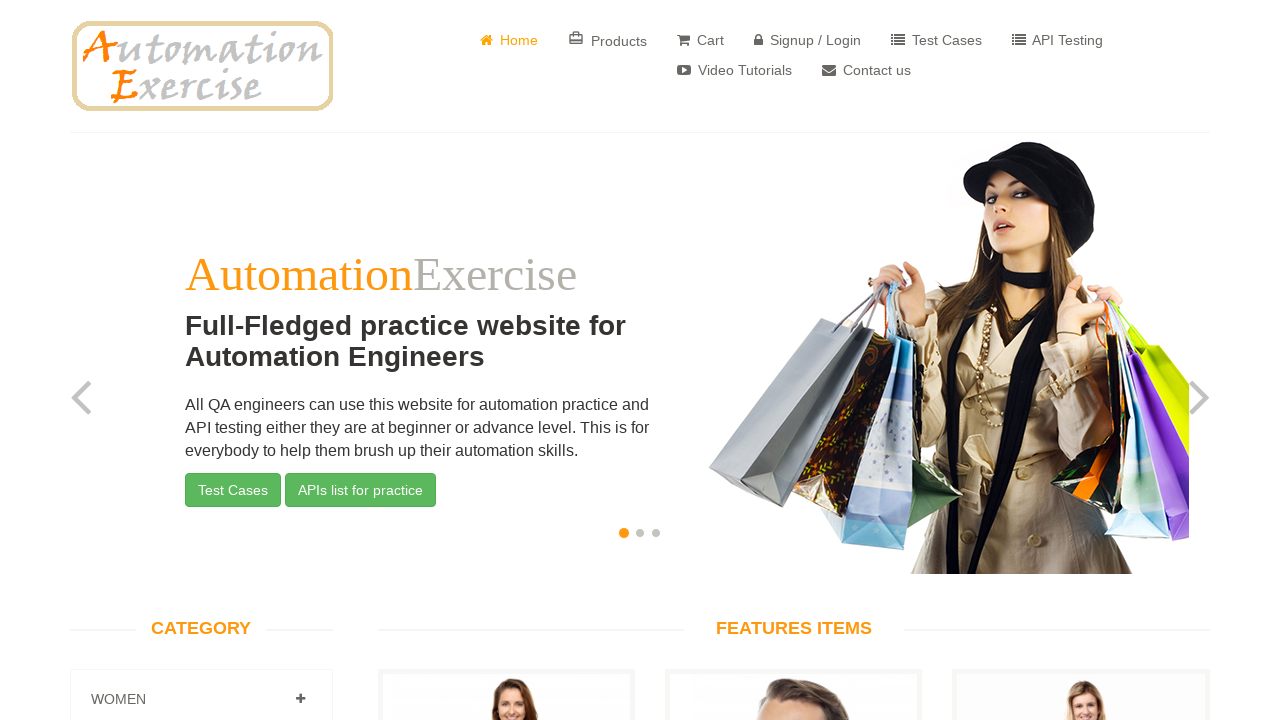

Verified home page is visible with orange styled element
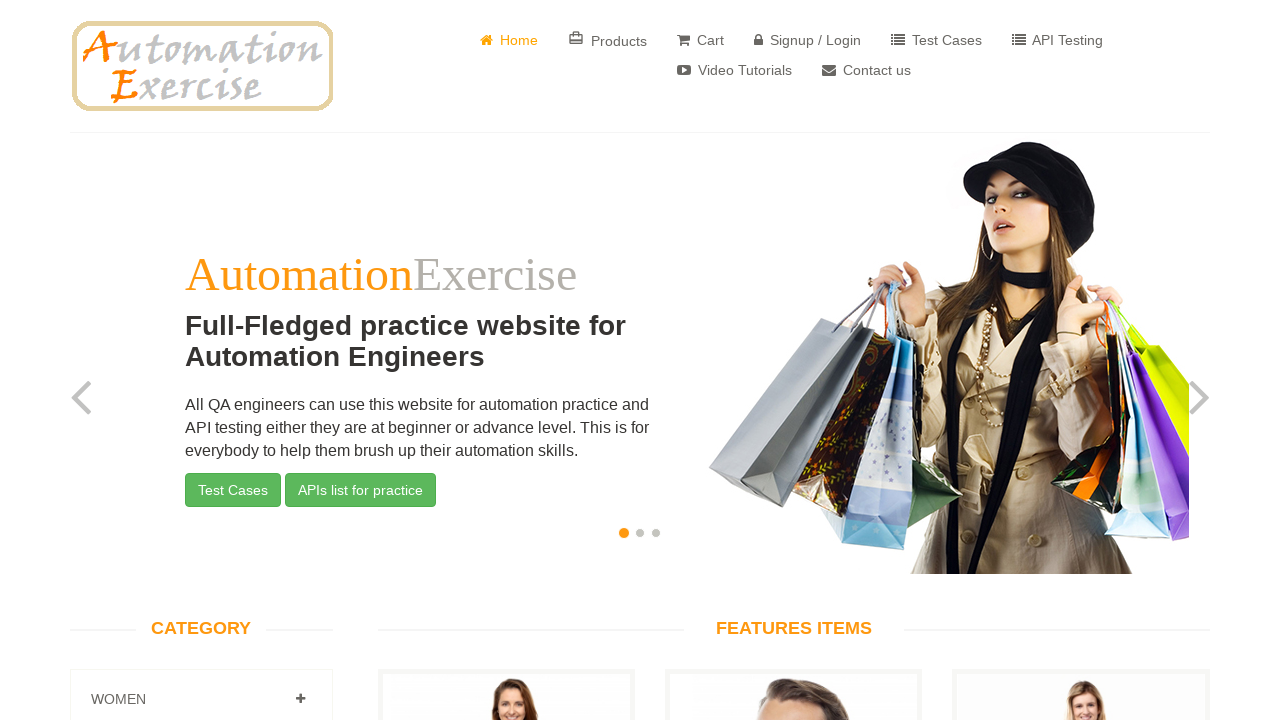

Pressed Escape to close any popup
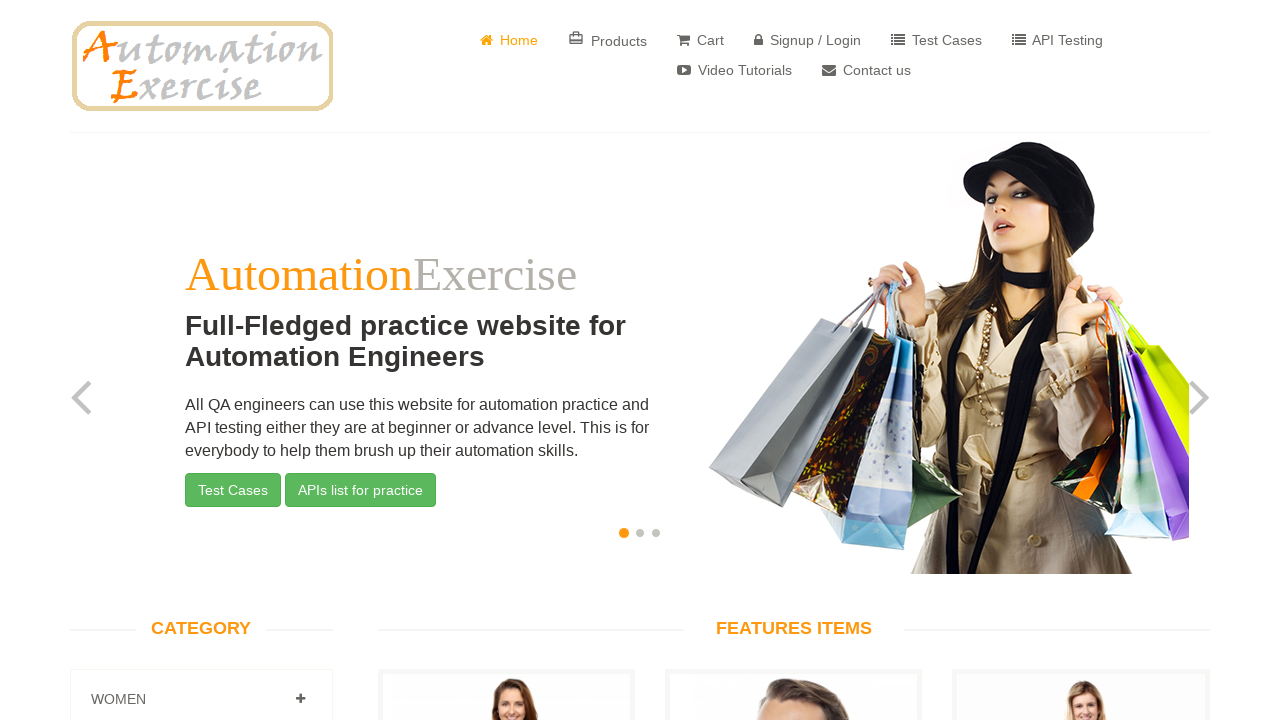

Scrolled to footer by pressing End key
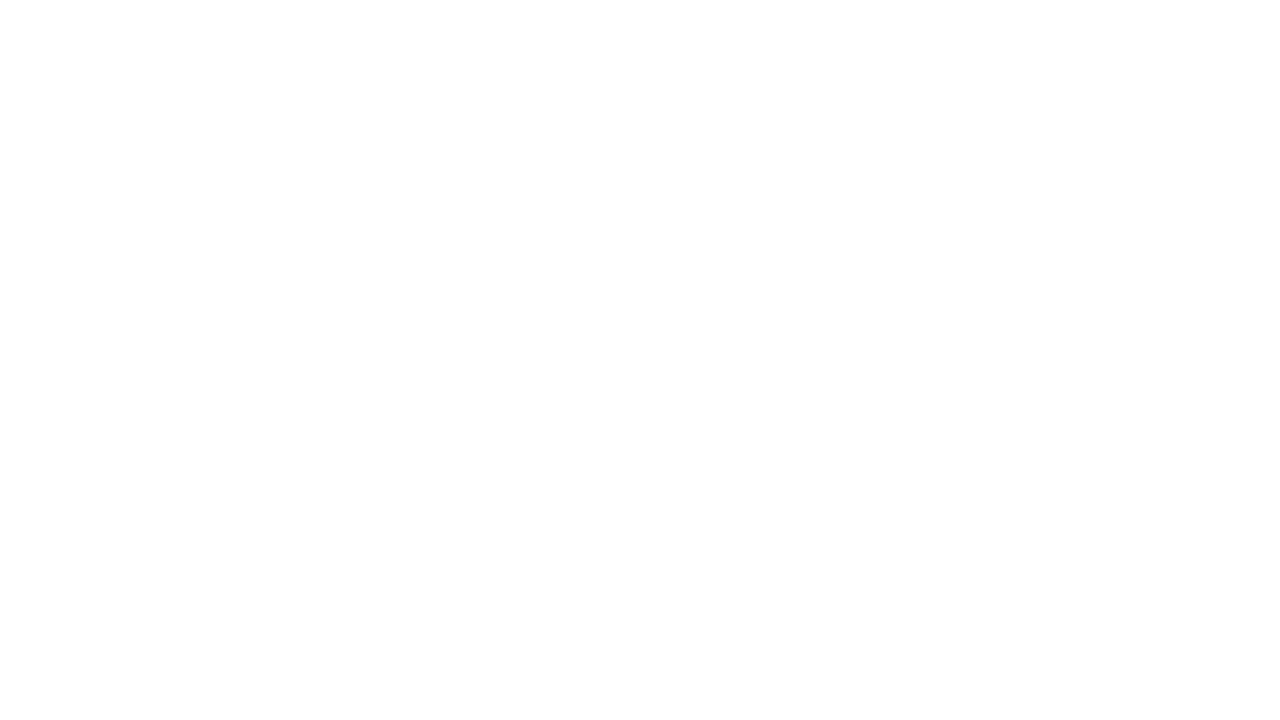

Verified Subscription header is visible in footer
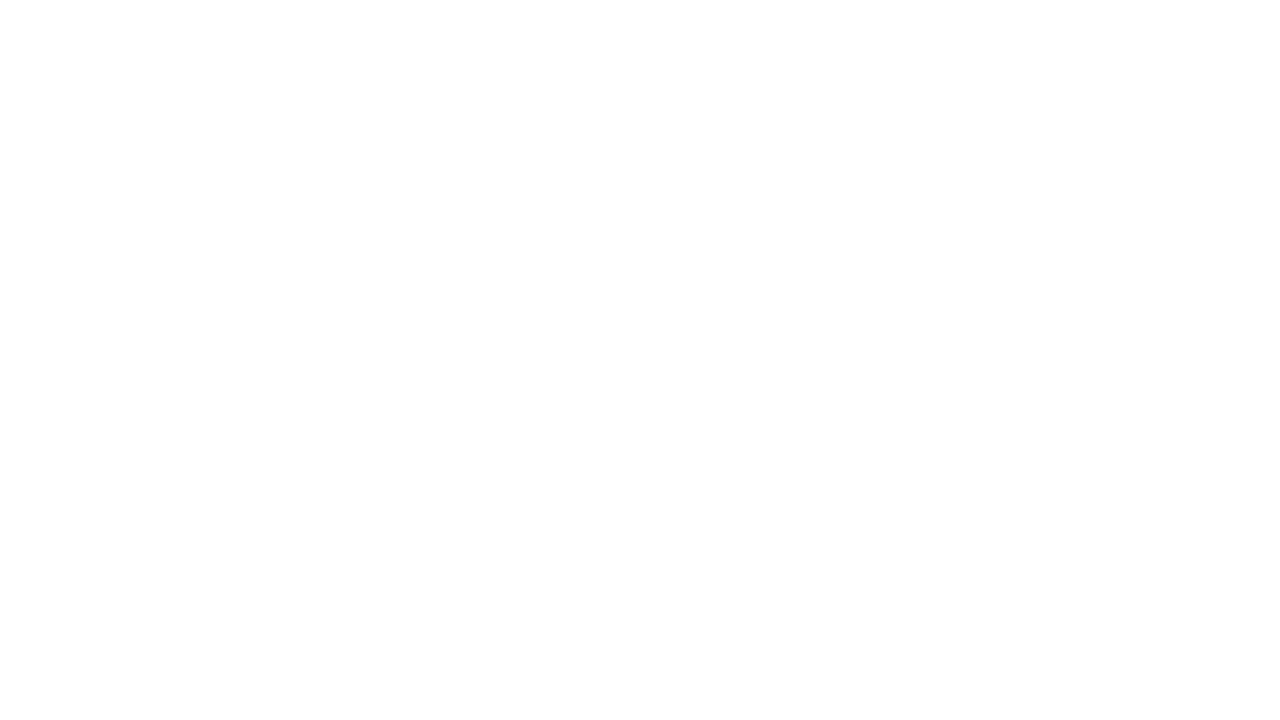

Entered email address 'testuser123@example.com' in subscription field on #susbscribe_email
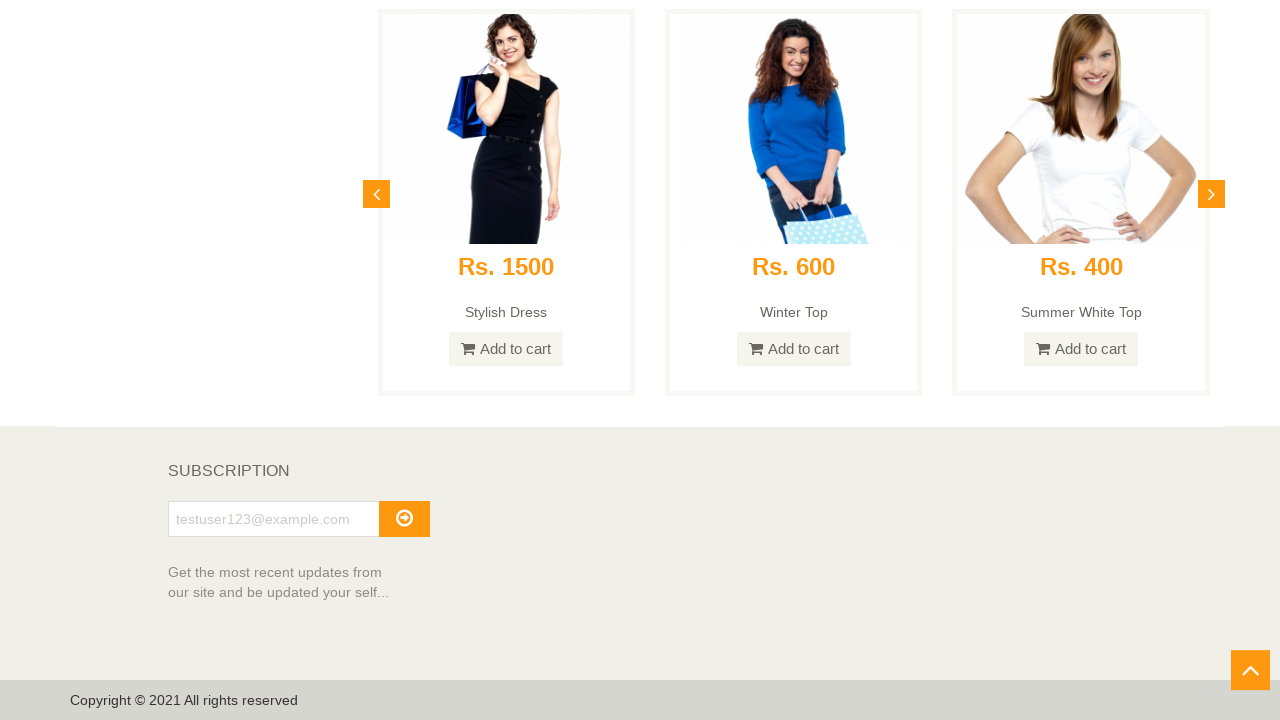

Clicked arrow button to submit subscription at (404, 518) on i.fa.fa-arrow-circle-o-right
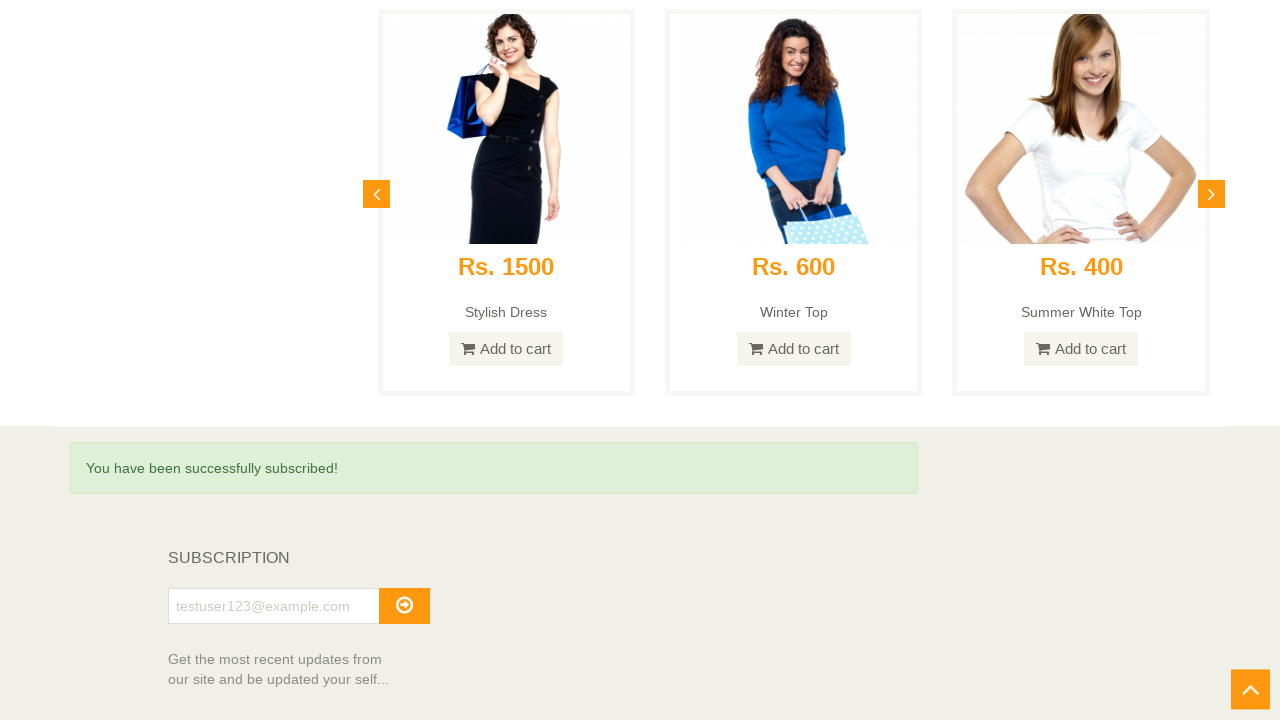

Verified subscription success message appeared
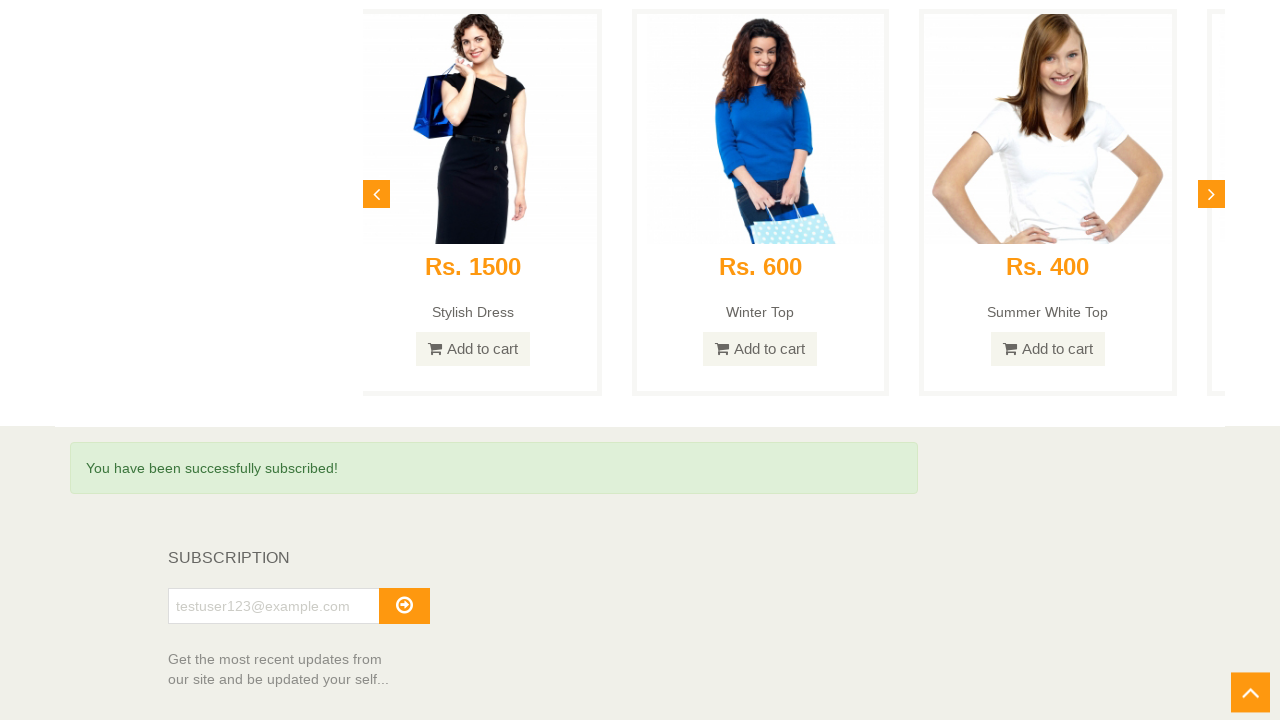

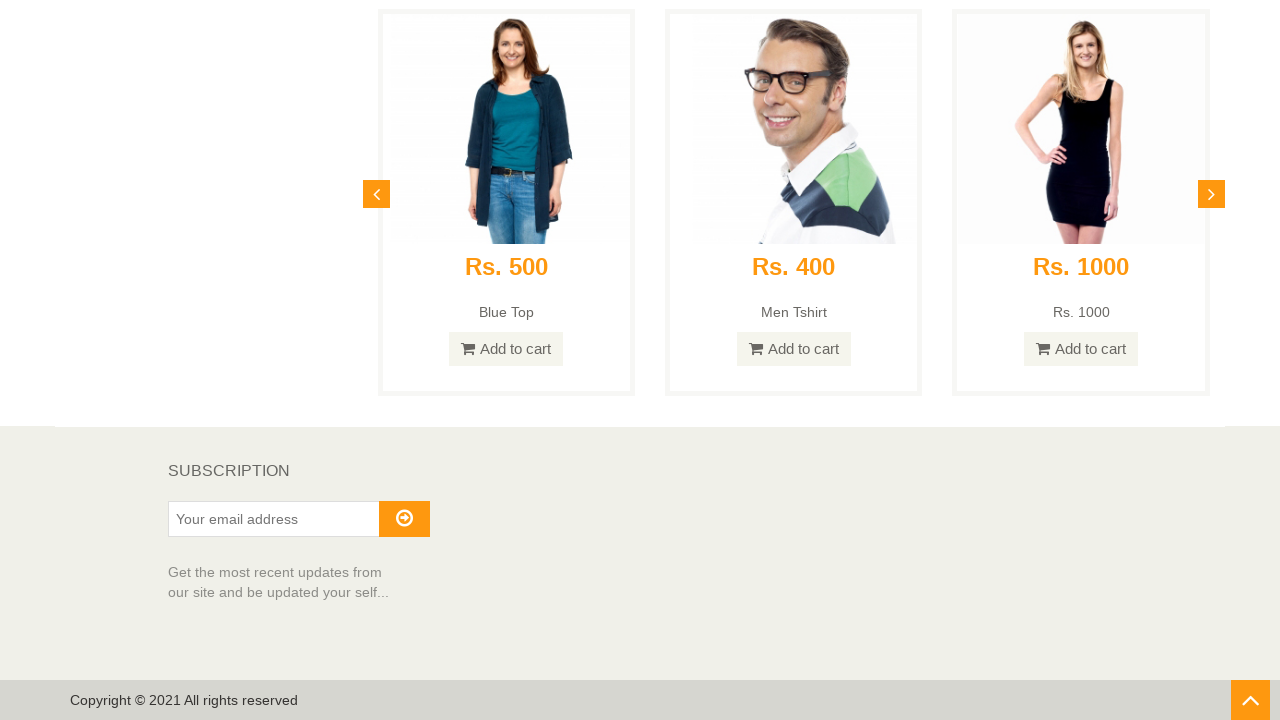